Tests JavaScript alert popups by triggering a prompt alert, entering text, and accepting it

Starting URL: https://the-internet.herokuapp.com/javascript_alerts

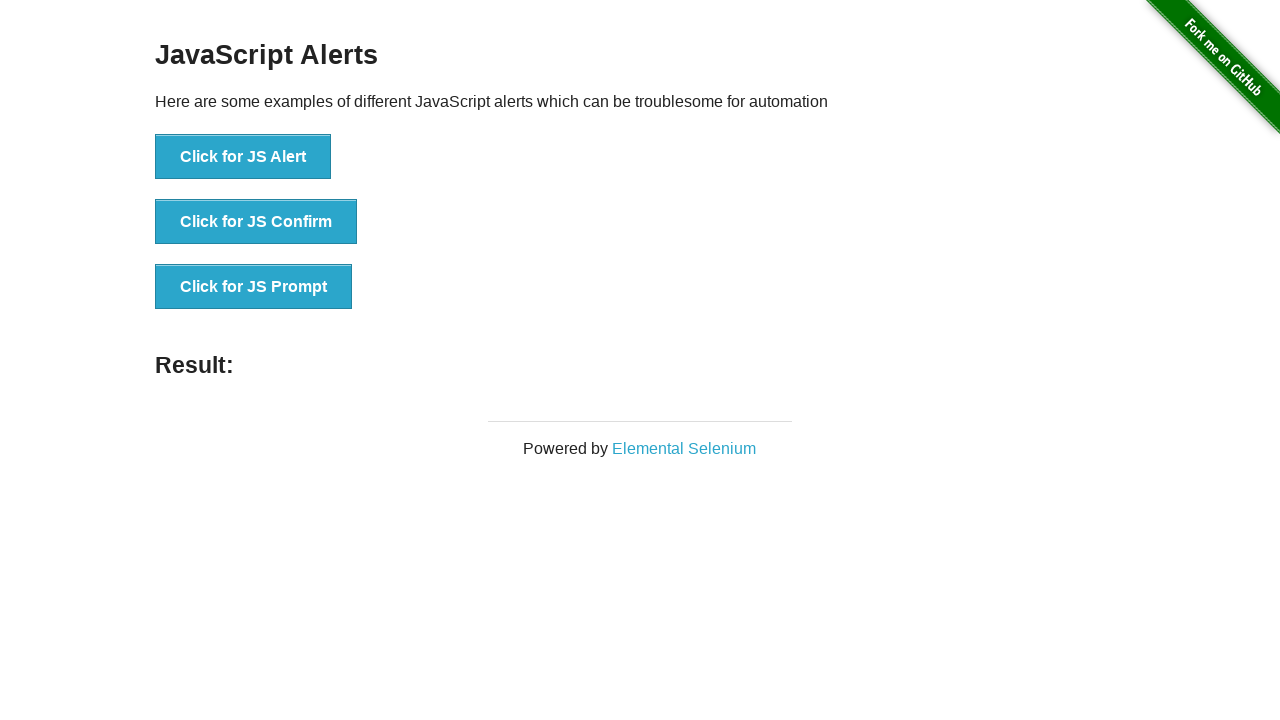

Clicked button to trigger JavaScript prompt alert at (254, 287) on xpath=//button[text()='Click for JS Prompt']
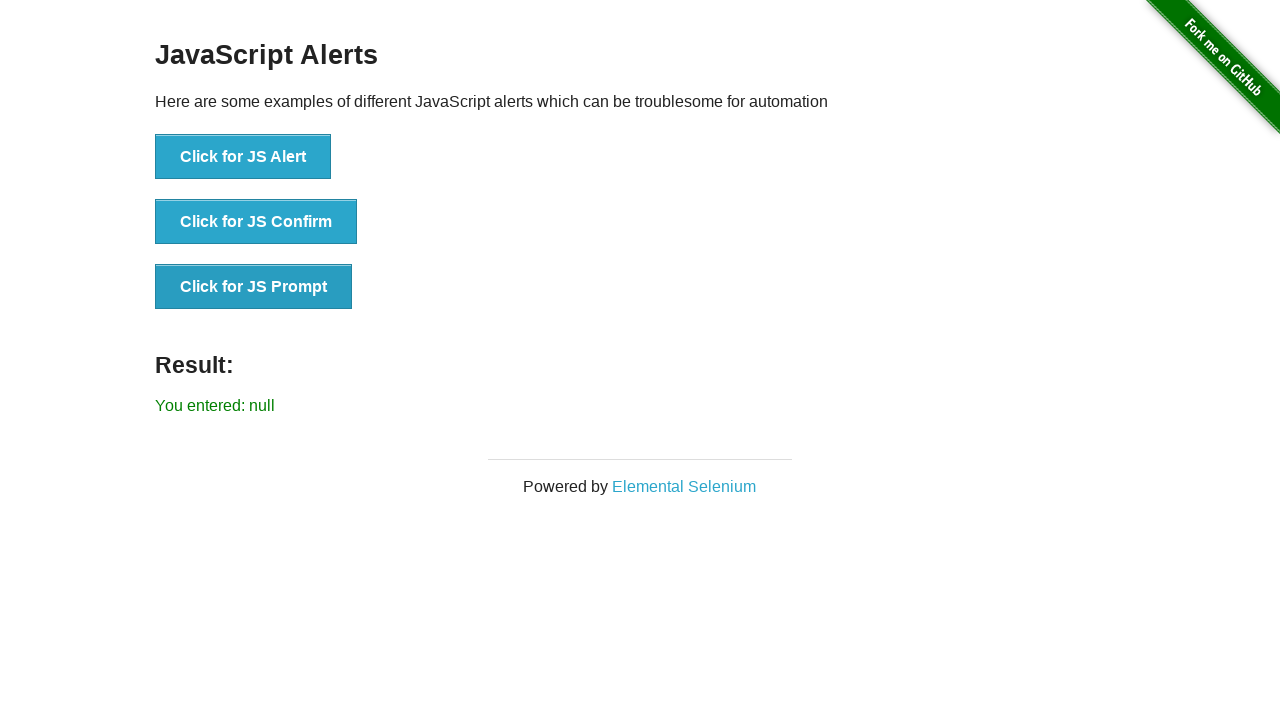

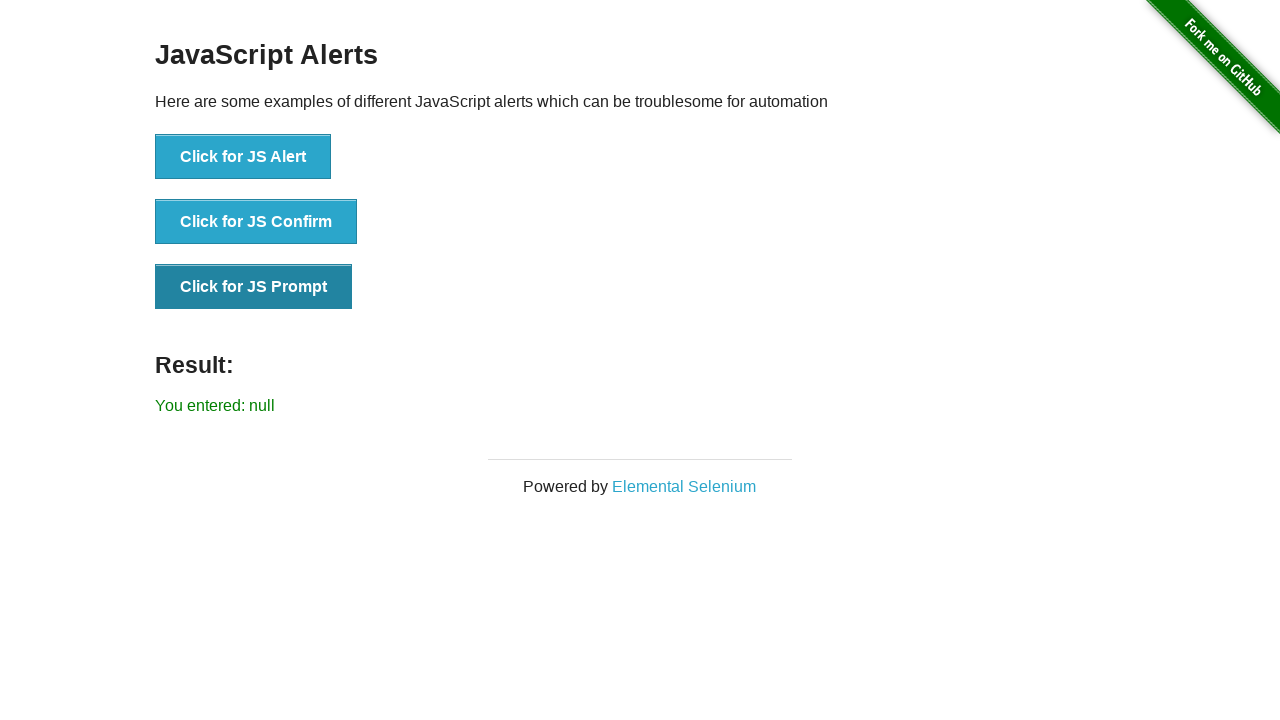